Tests the booking.com search functionality by filling the destination search field with a city name

Starting URL: https://booking.com

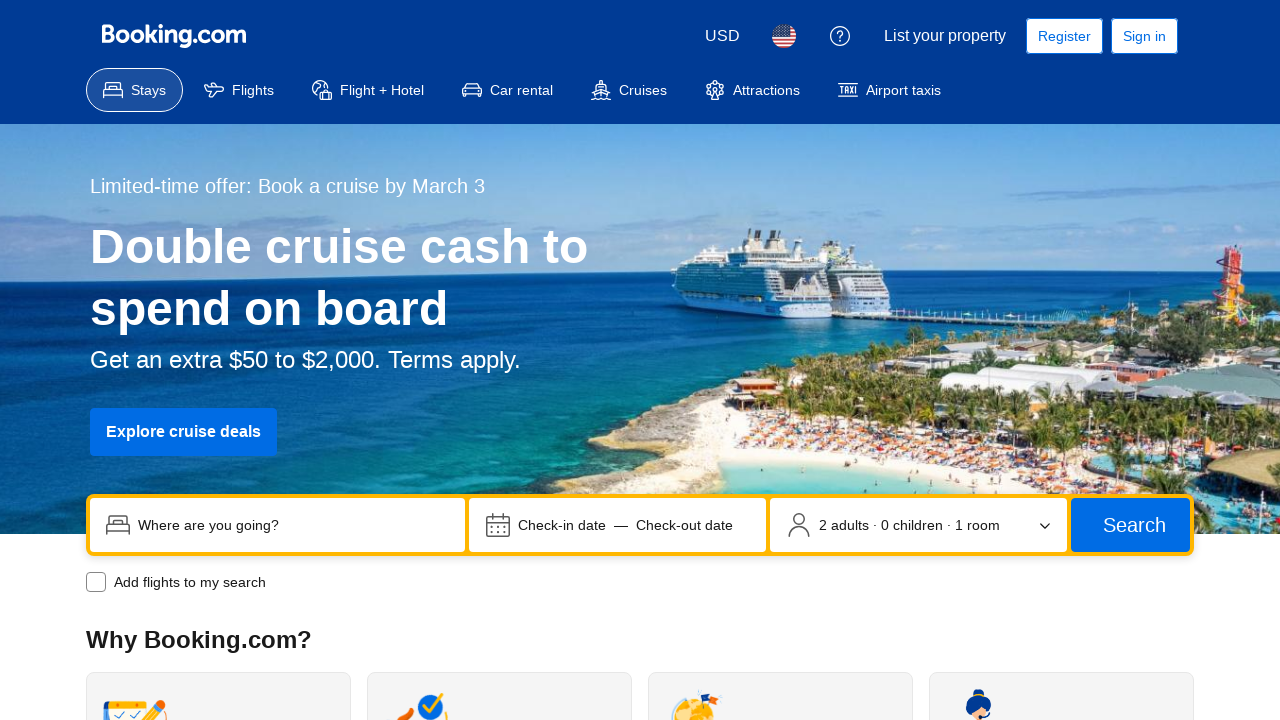

Filled destination search field with 'Париж' on input[name='ss']
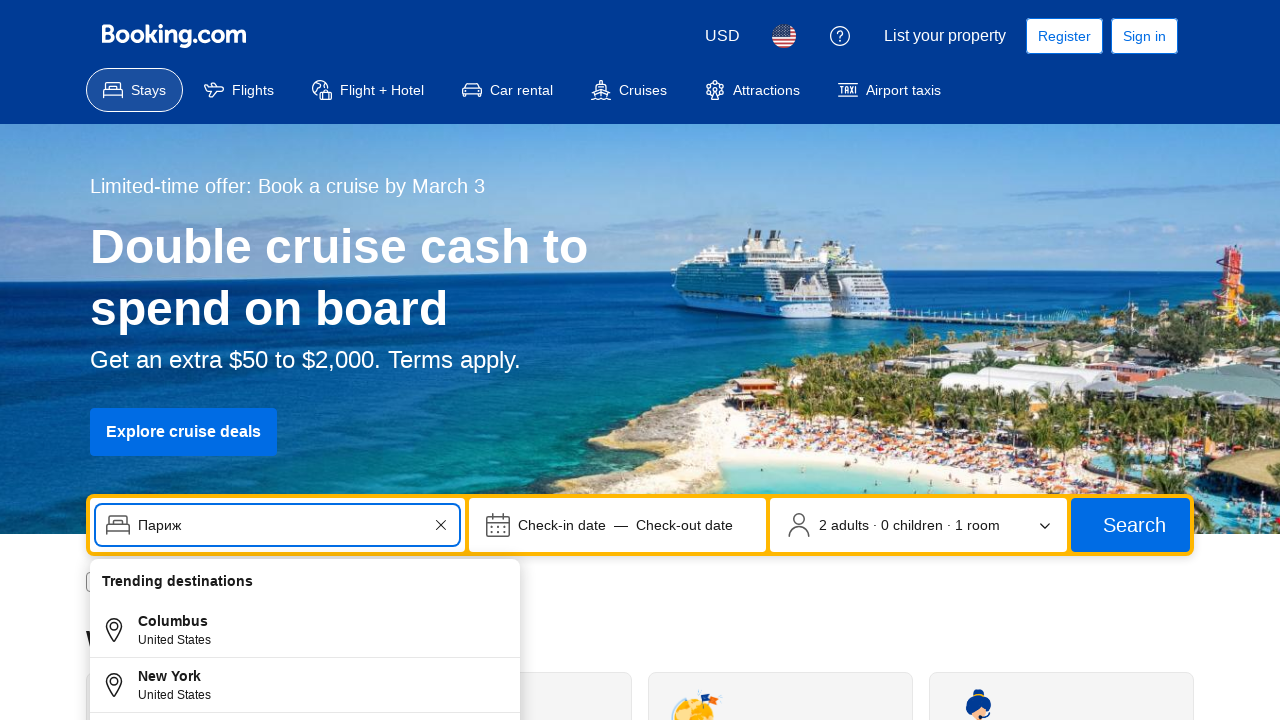

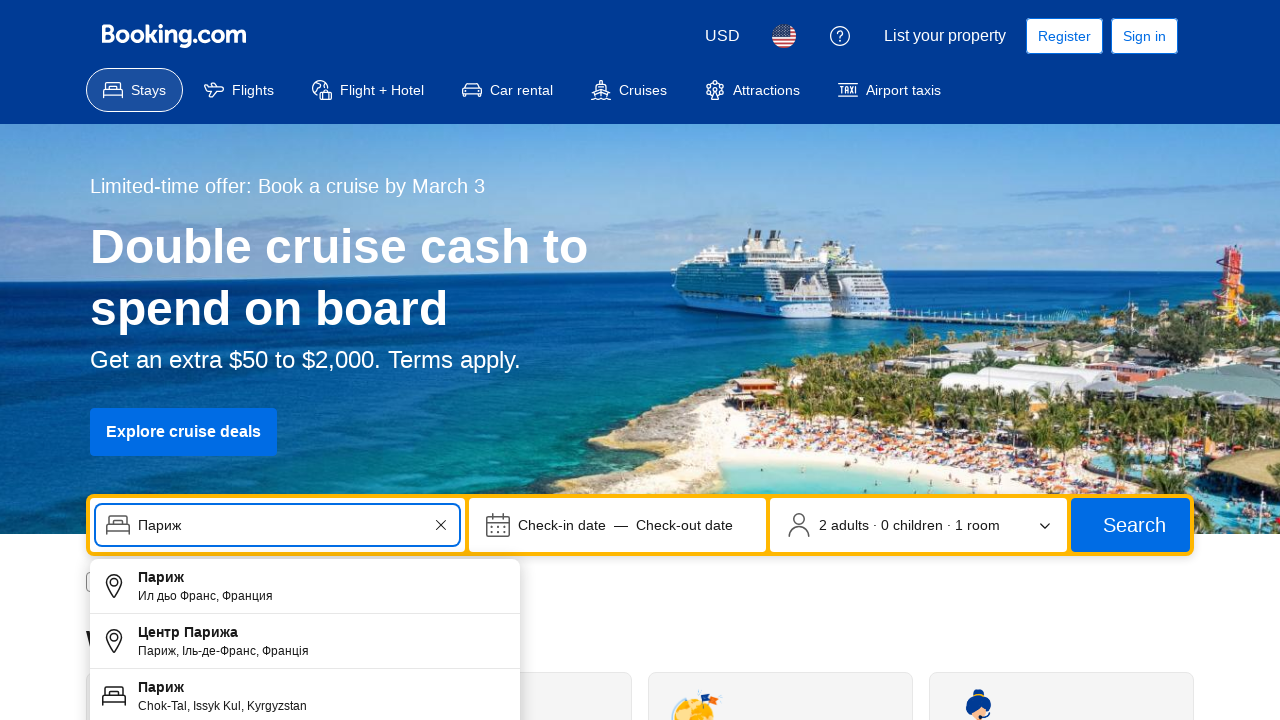